Navigates to McDonald's careers page, scrolls down, clicks on University careers link, and scrolls through the page

Starting URL: https://careers.mcdonalds.com/

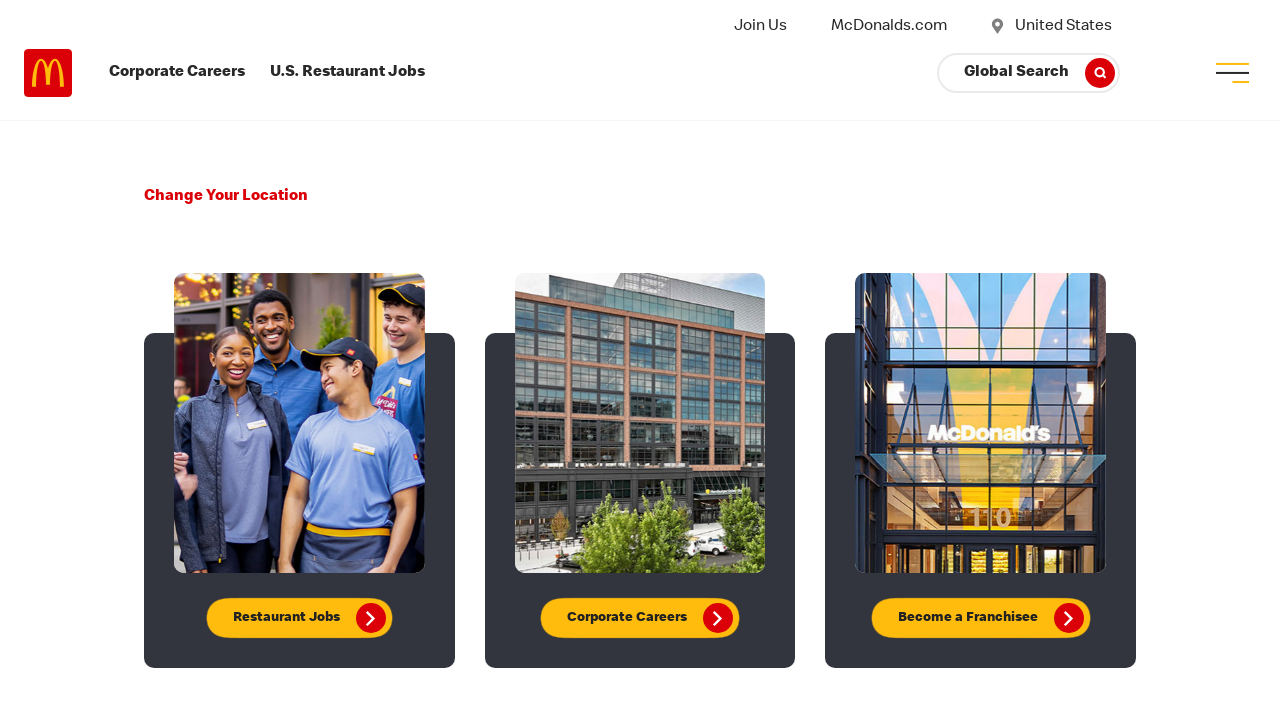

Scrolled down 500px on careers page
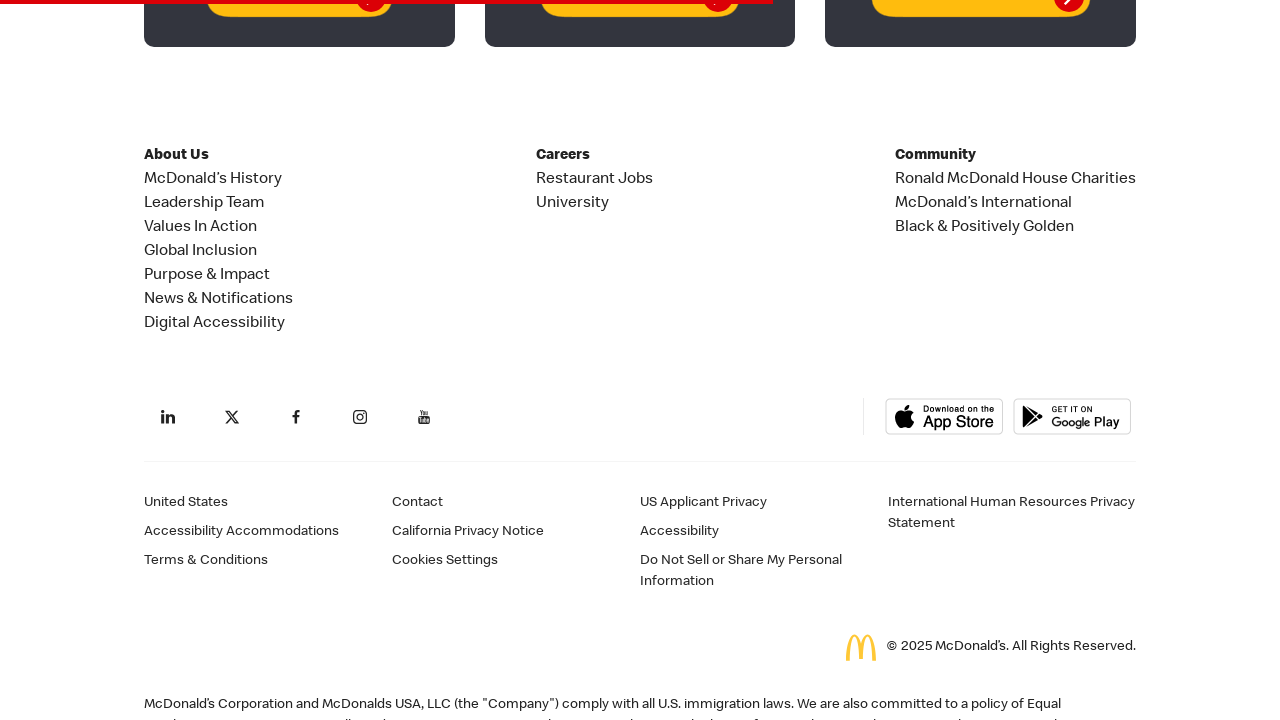

Clicked on University careers link at (572, 204) on a:text('University')
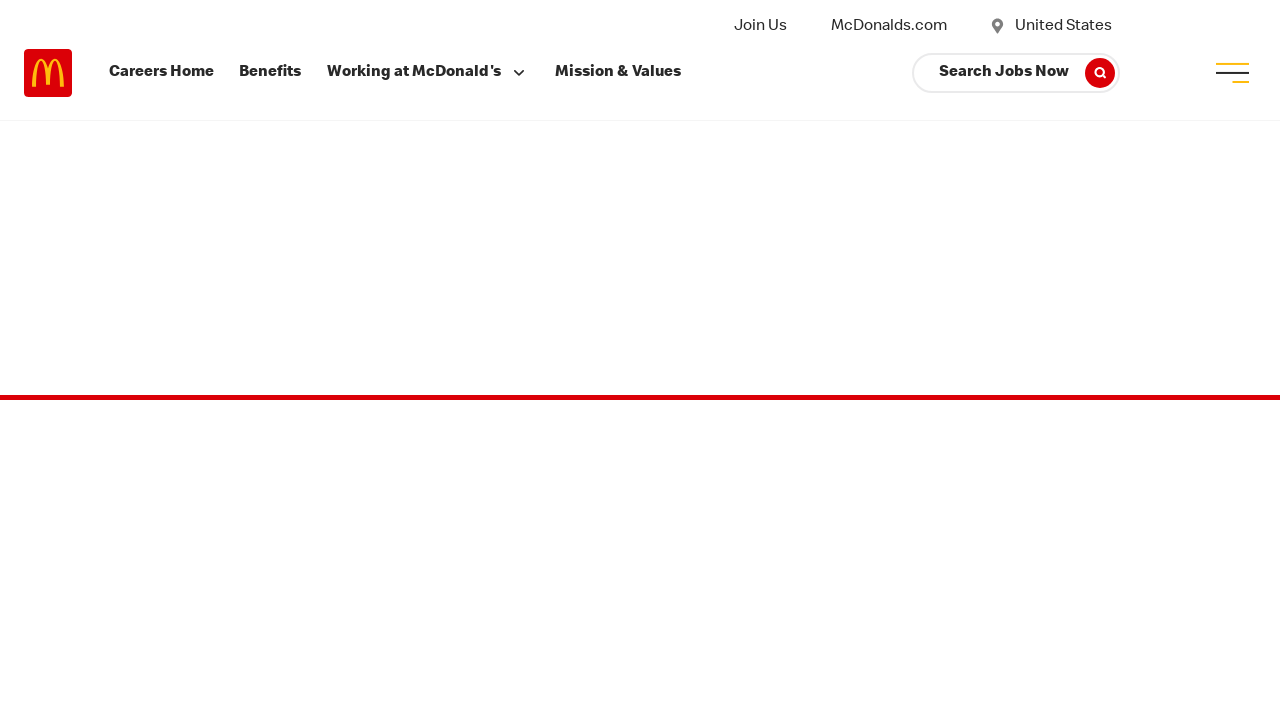

Waited for page to load (networkidle)
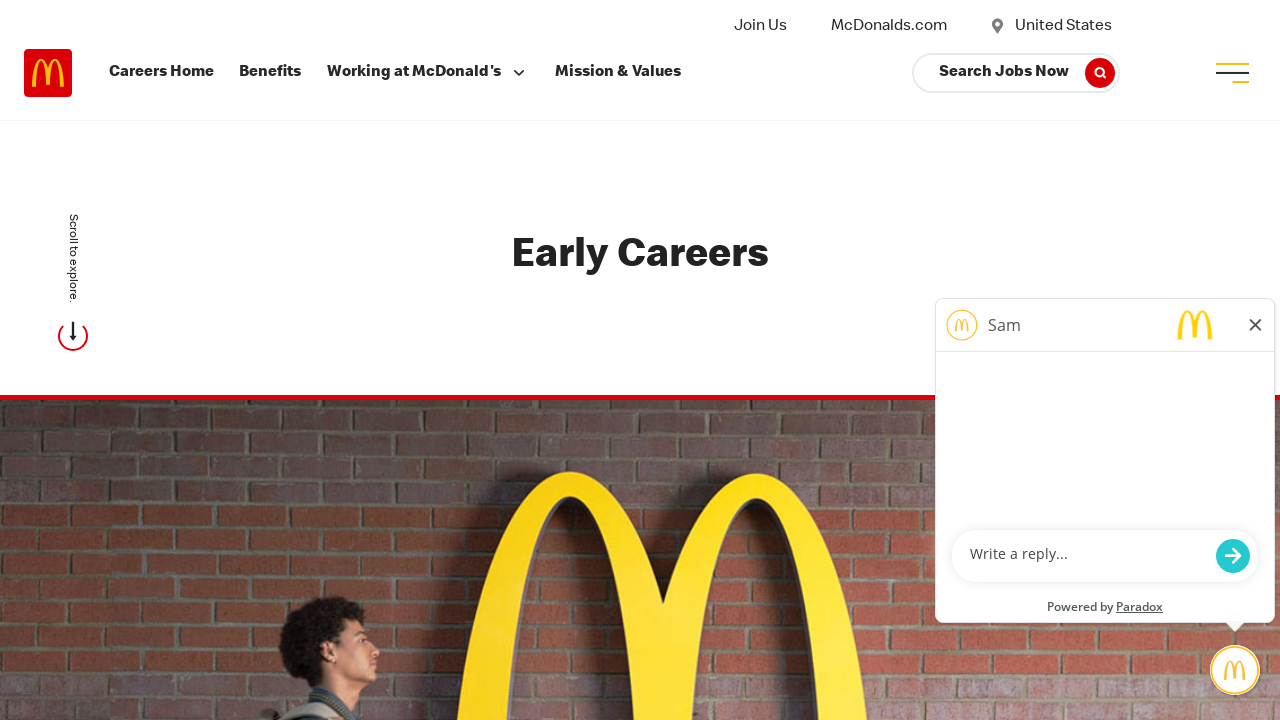

Scrolled through entire University careers page to bottom
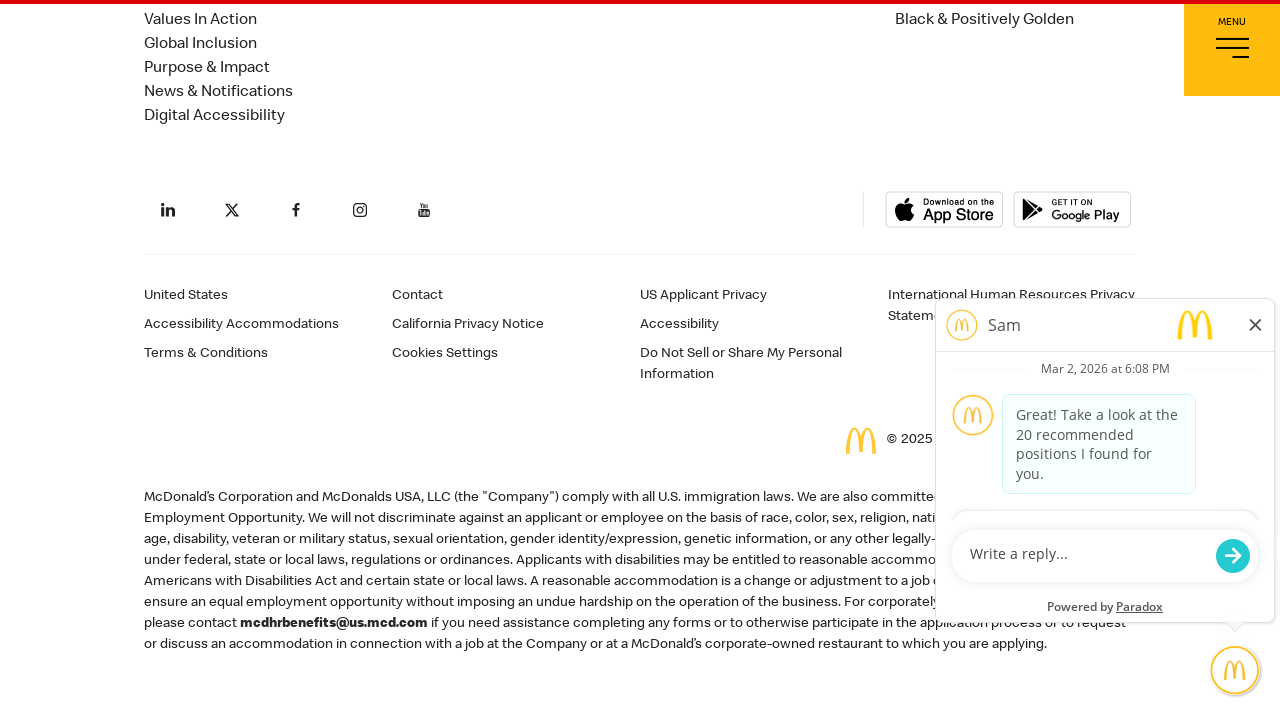

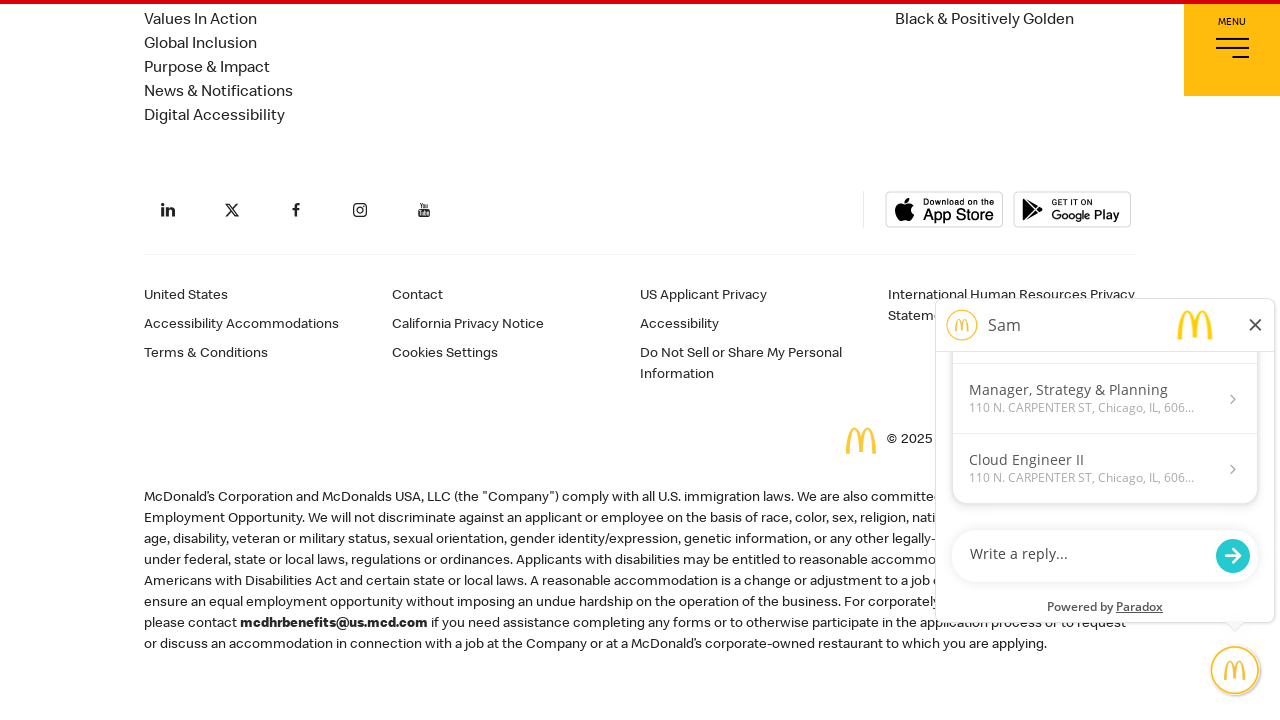